Tests finding and clicking a link by its text (calculated mathematically), then fills out a form with personal information including first name, last name, city, and country, and submits it.

Starting URL: http://suninjuly.github.io/find_link_text

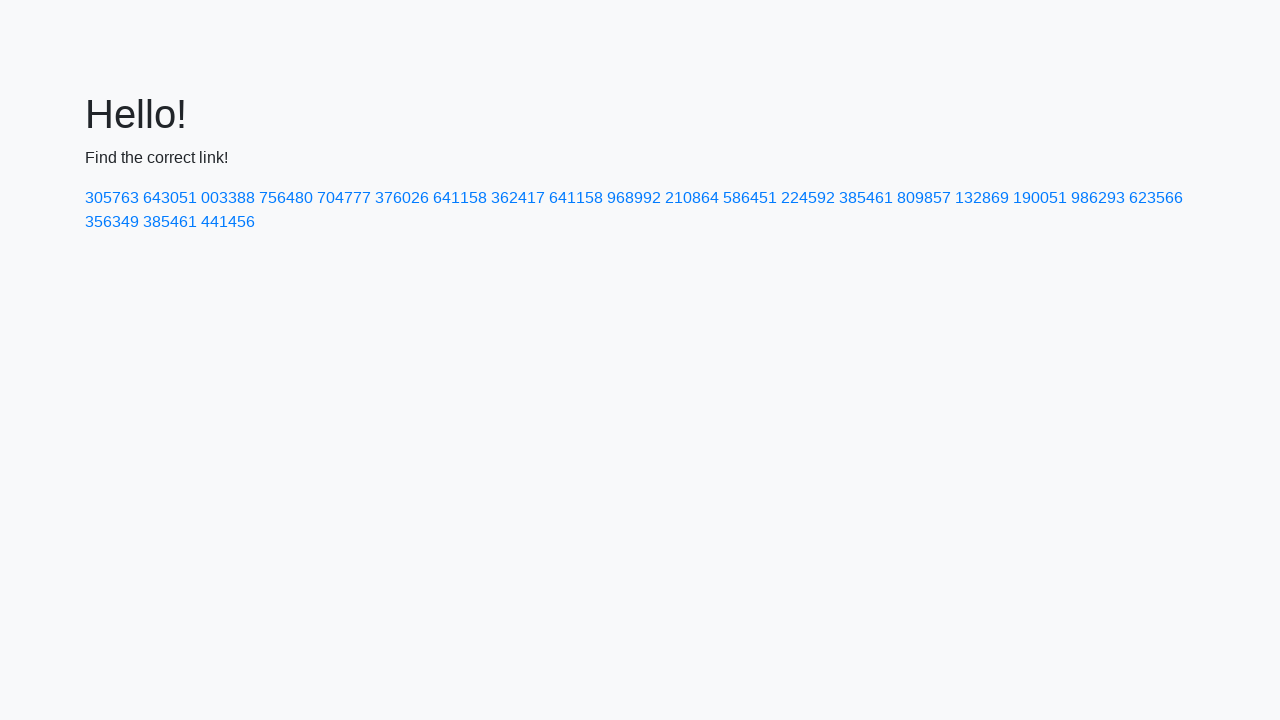

Clicked link with calculated text '224592' at (808, 198) on a:text-is('224592')
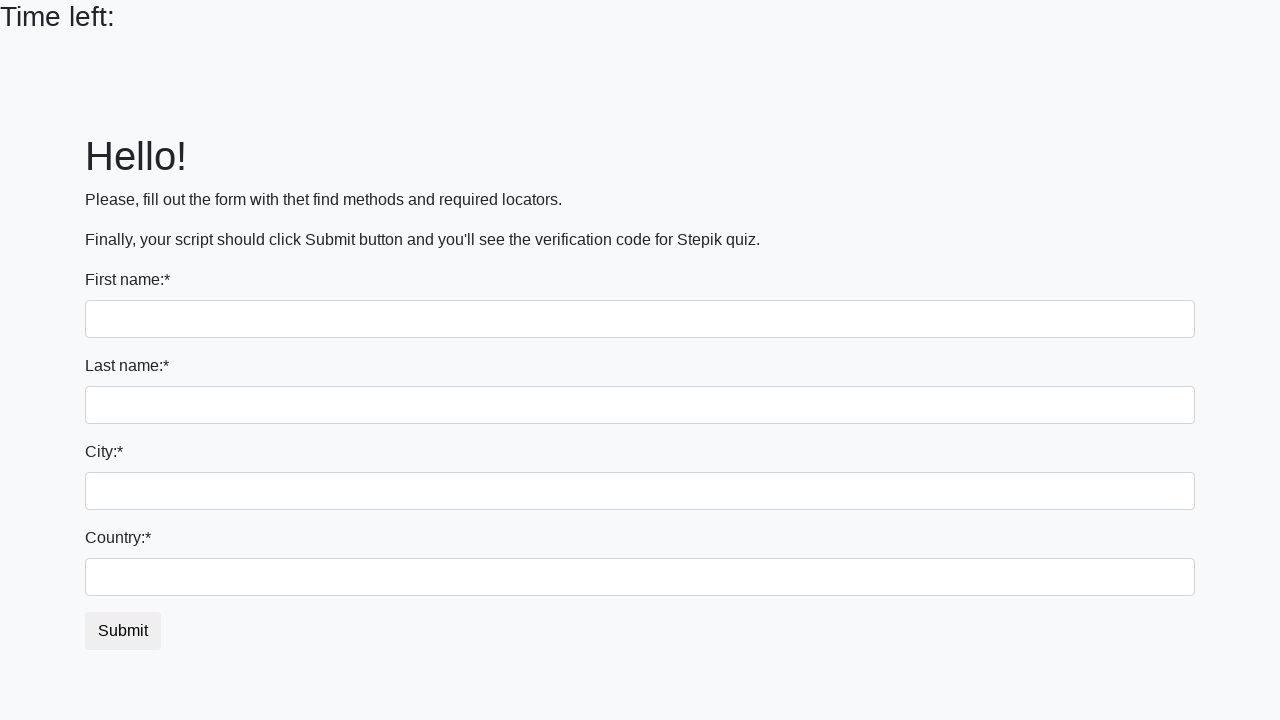

Filled first name field with 'Ivan' on input[name='first_name']
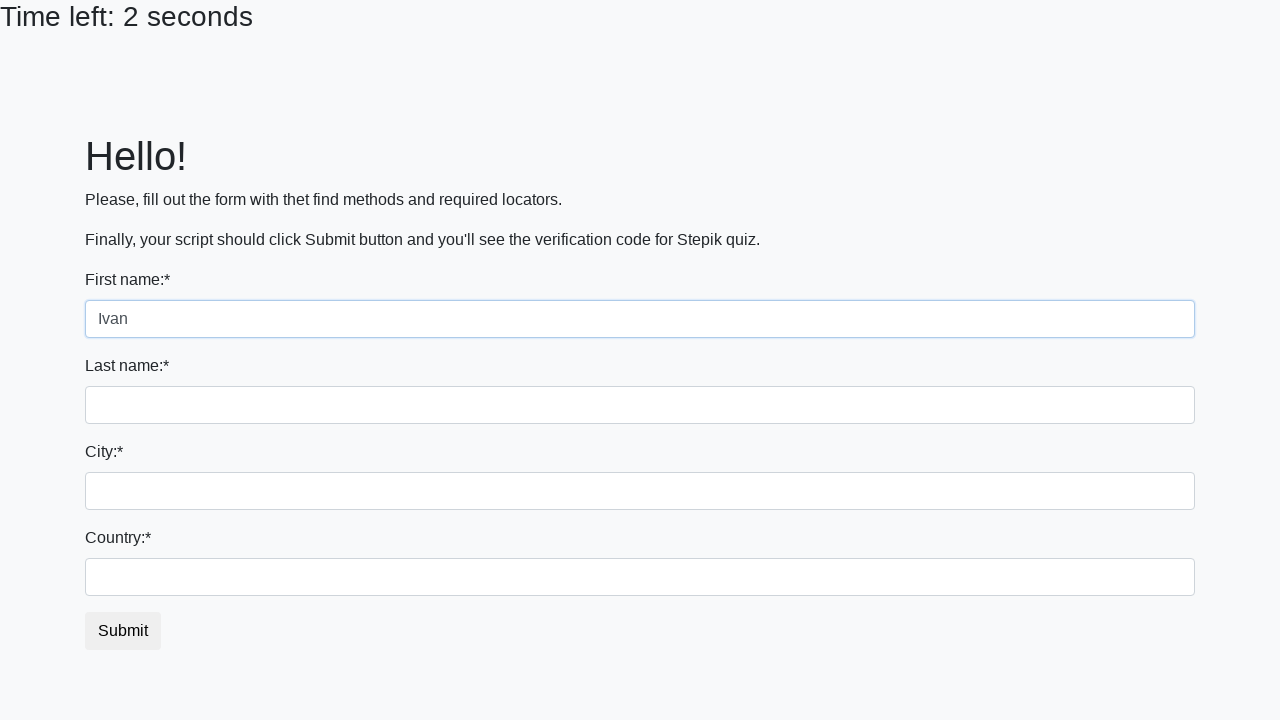

Filled last name field with 'Petrov' on input[name='last_name']
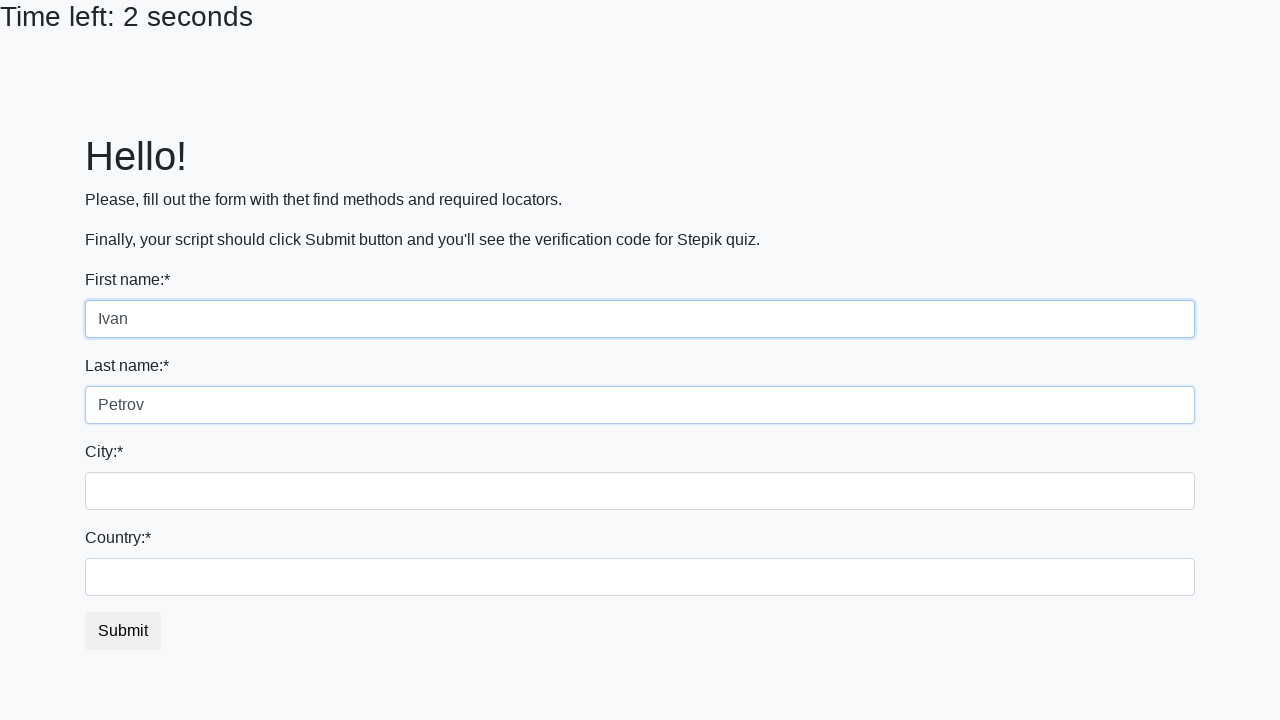

Filled city field with 'Smolensk' on .form-control.city
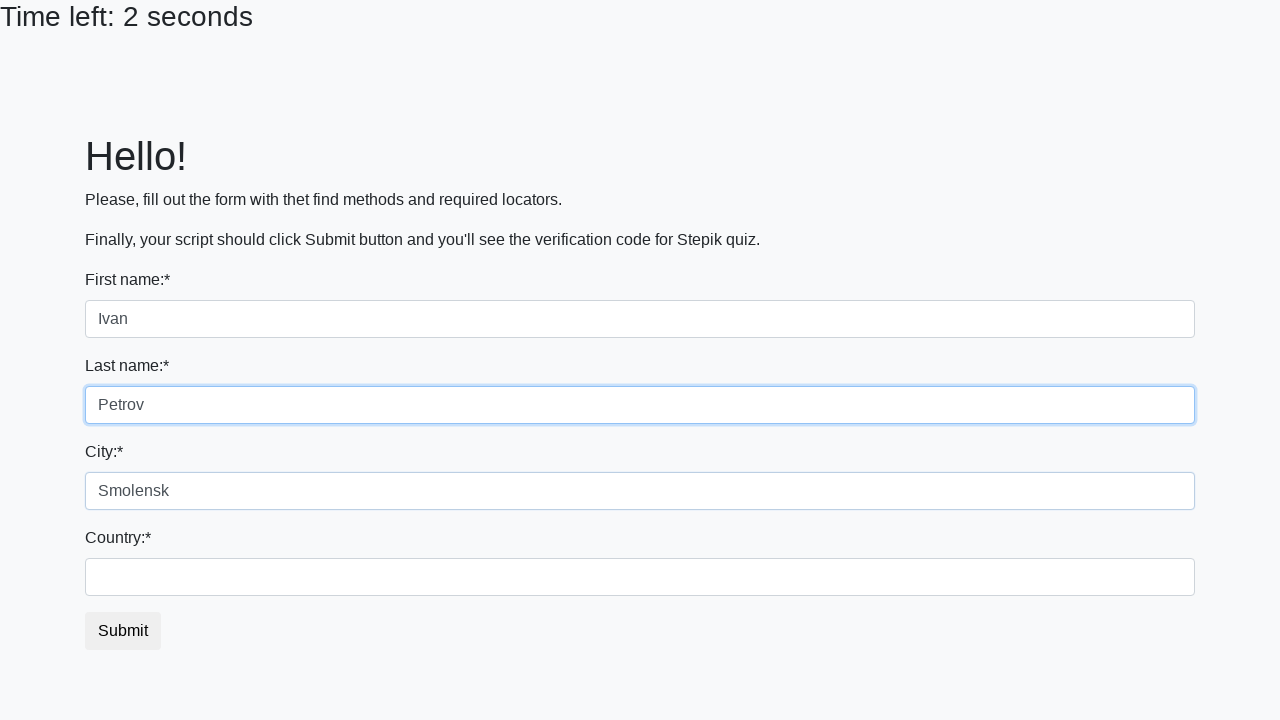

Filled country field with 'Russia' on #country
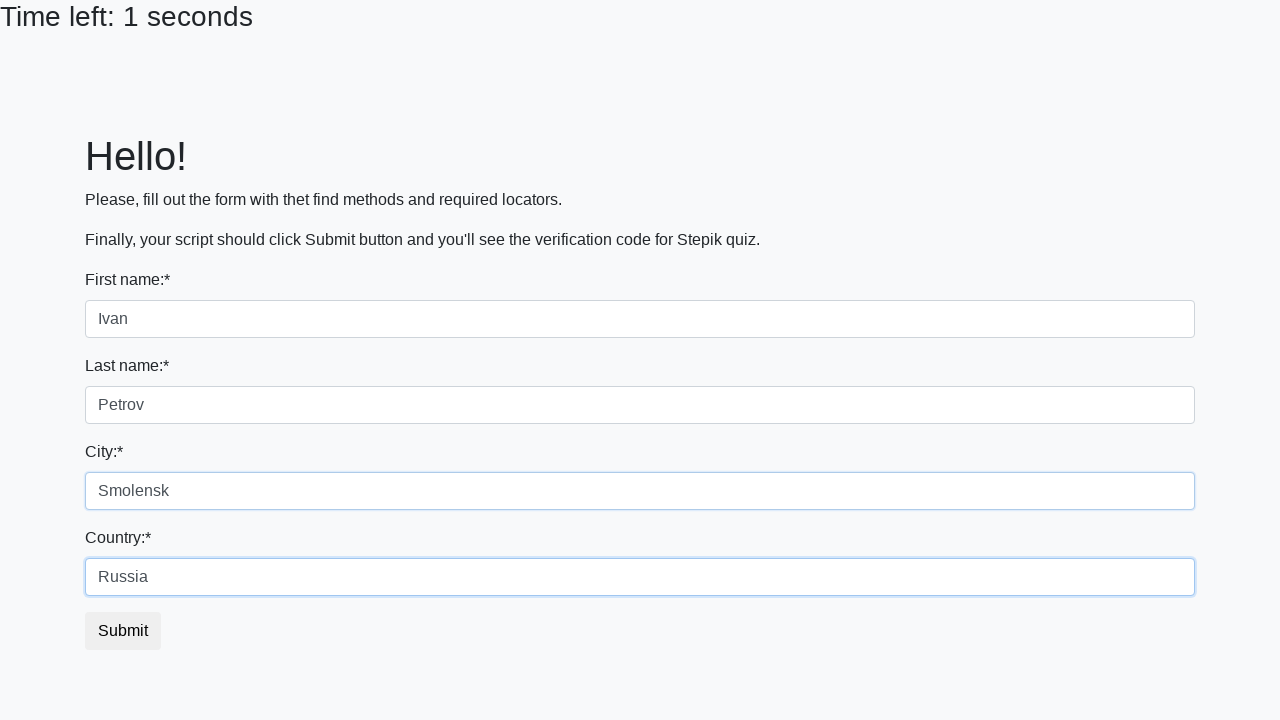

Clicked submit button to submit form at (123, 631) on button.btn
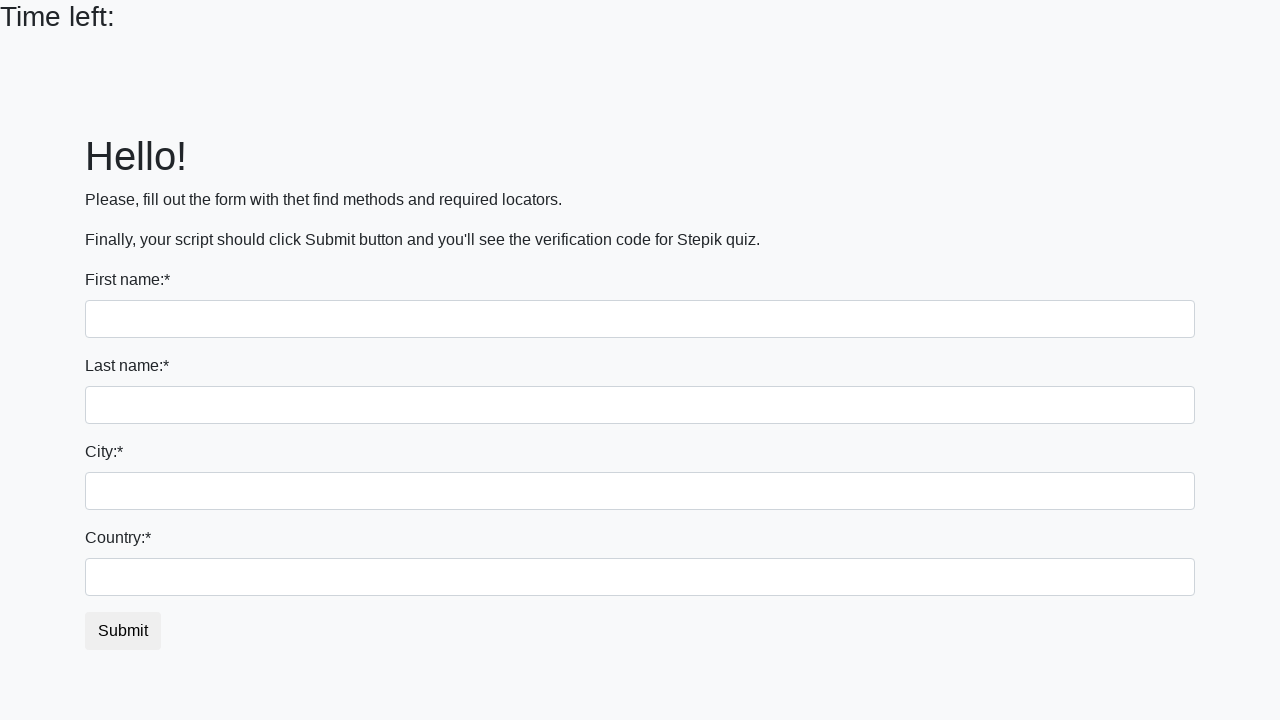

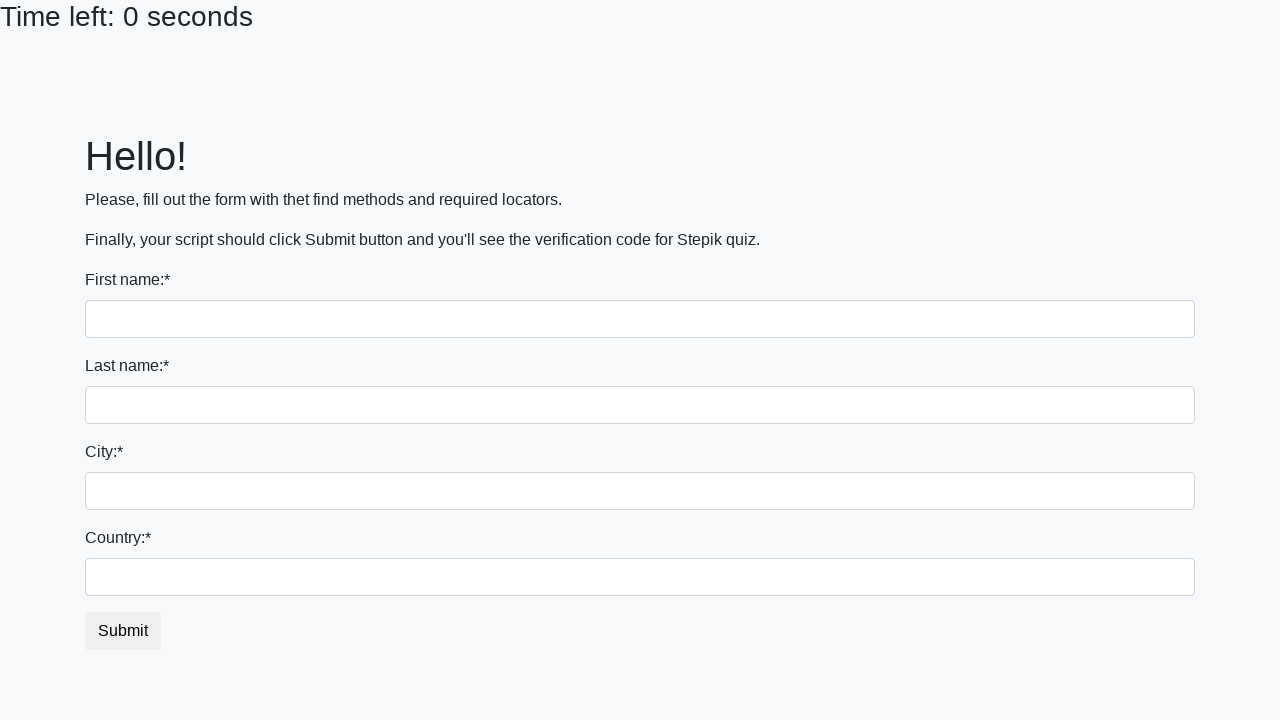